Tests window handling functionality by clicking a link that opens a new window, switching between windows, and verifying the title and text content of each window.

Starting URL: https://the-internet.herokuapp.com/windows

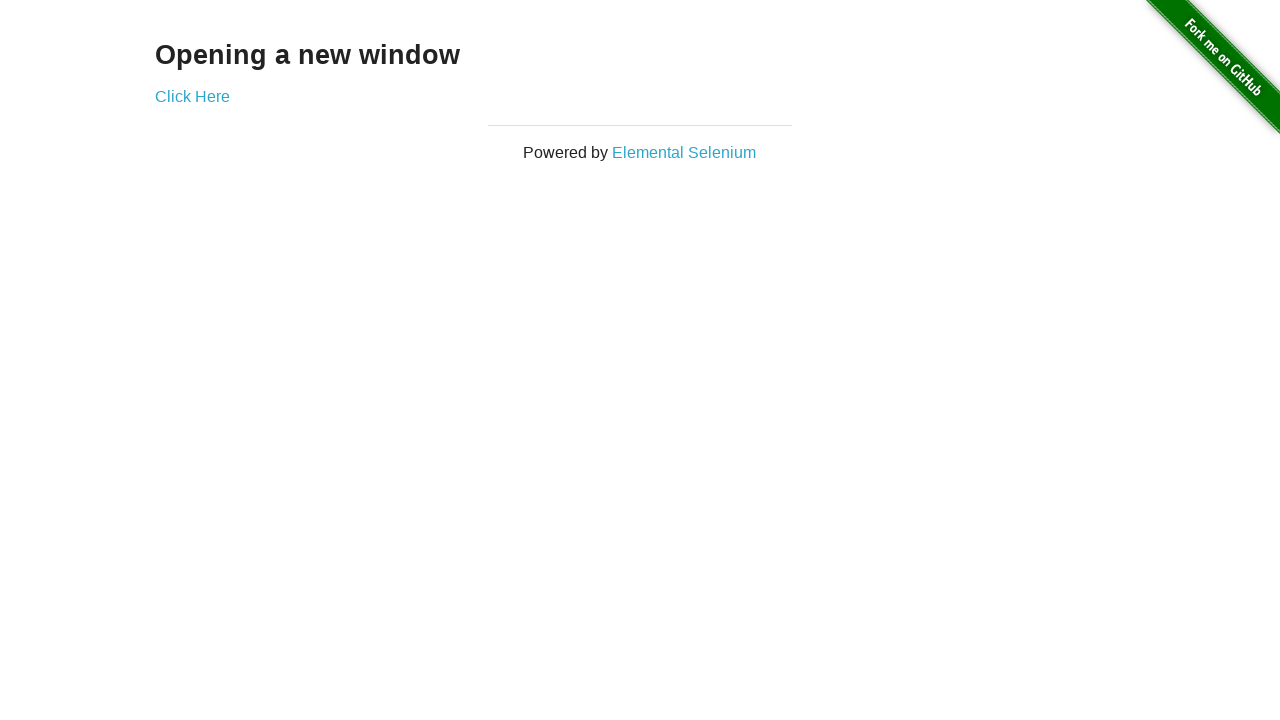

Waited for heading element to load on initial page
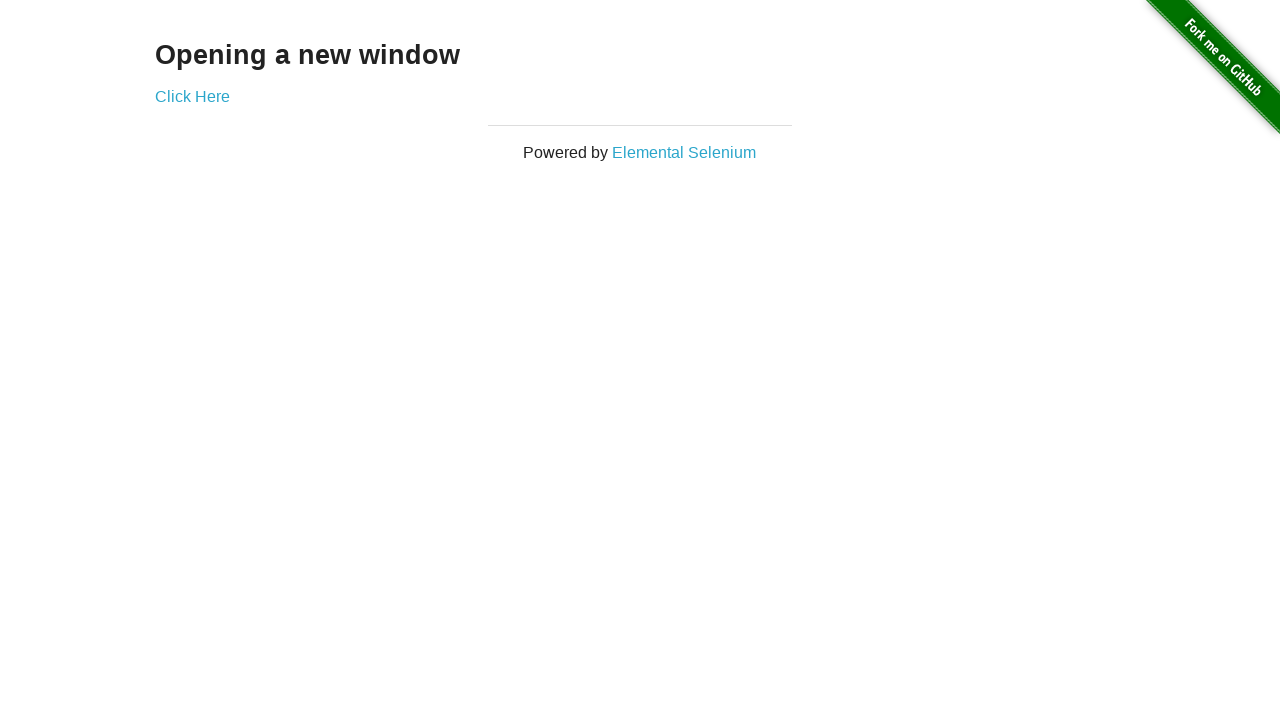

Verified heading text is 'Opening a new window'
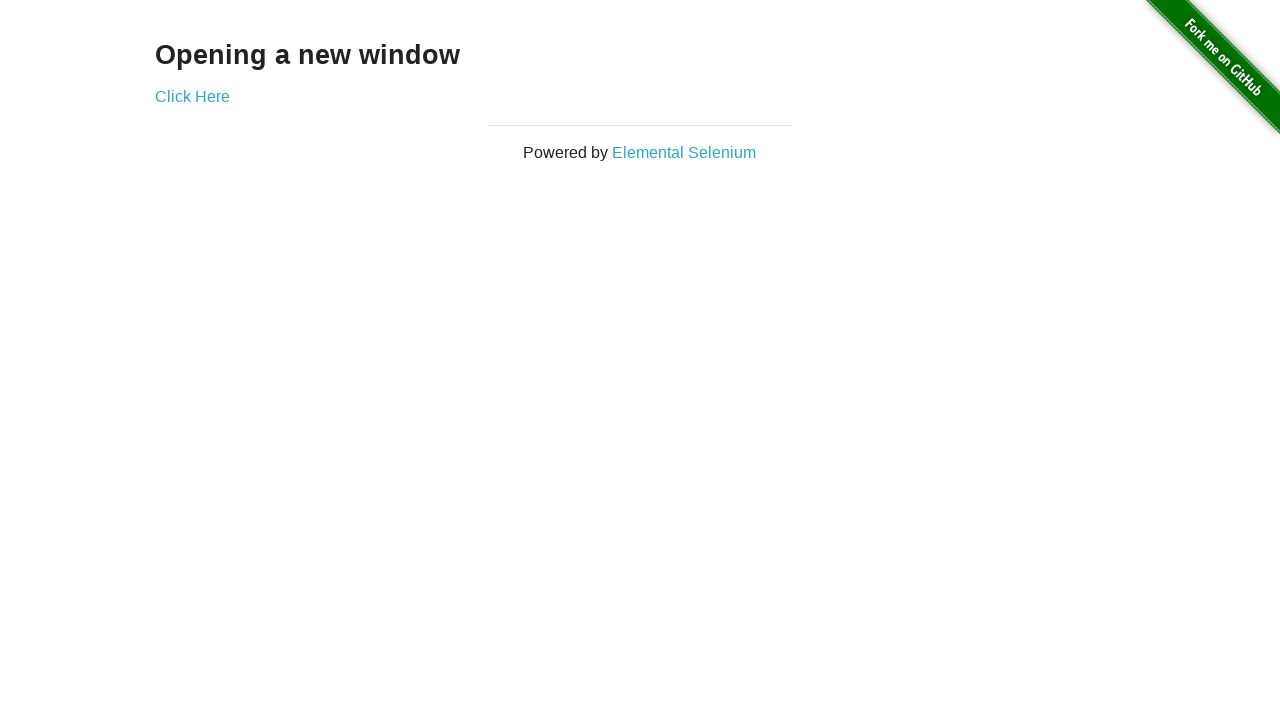

Verified initial page title is 'The Internet'
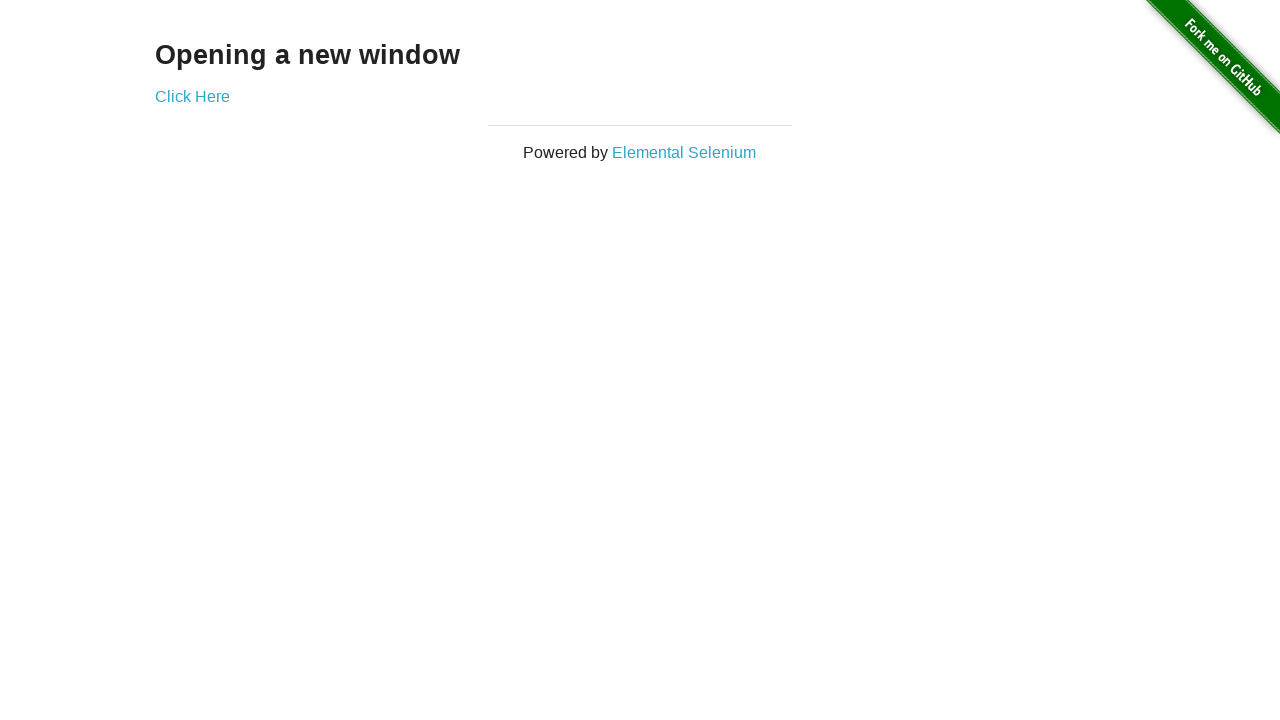

Clicked 'Click Here' link to open new window at (192, 96) on text=Click Here
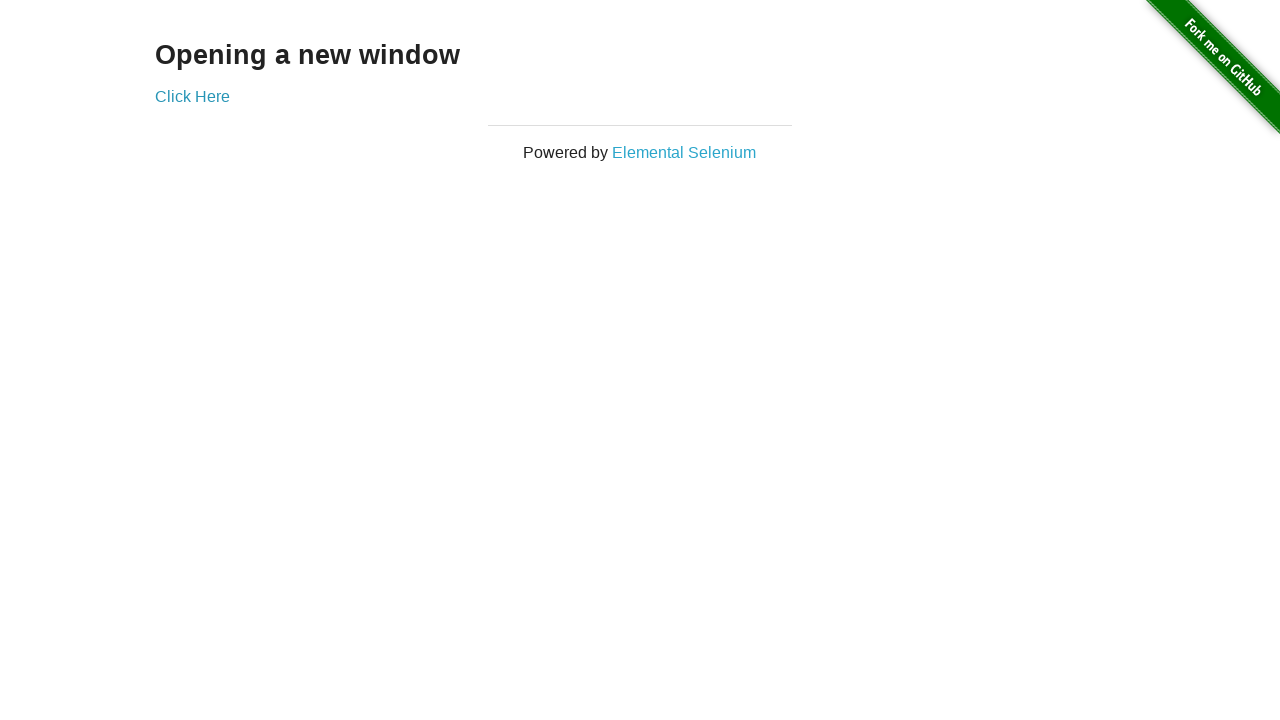

New window opened and loaded
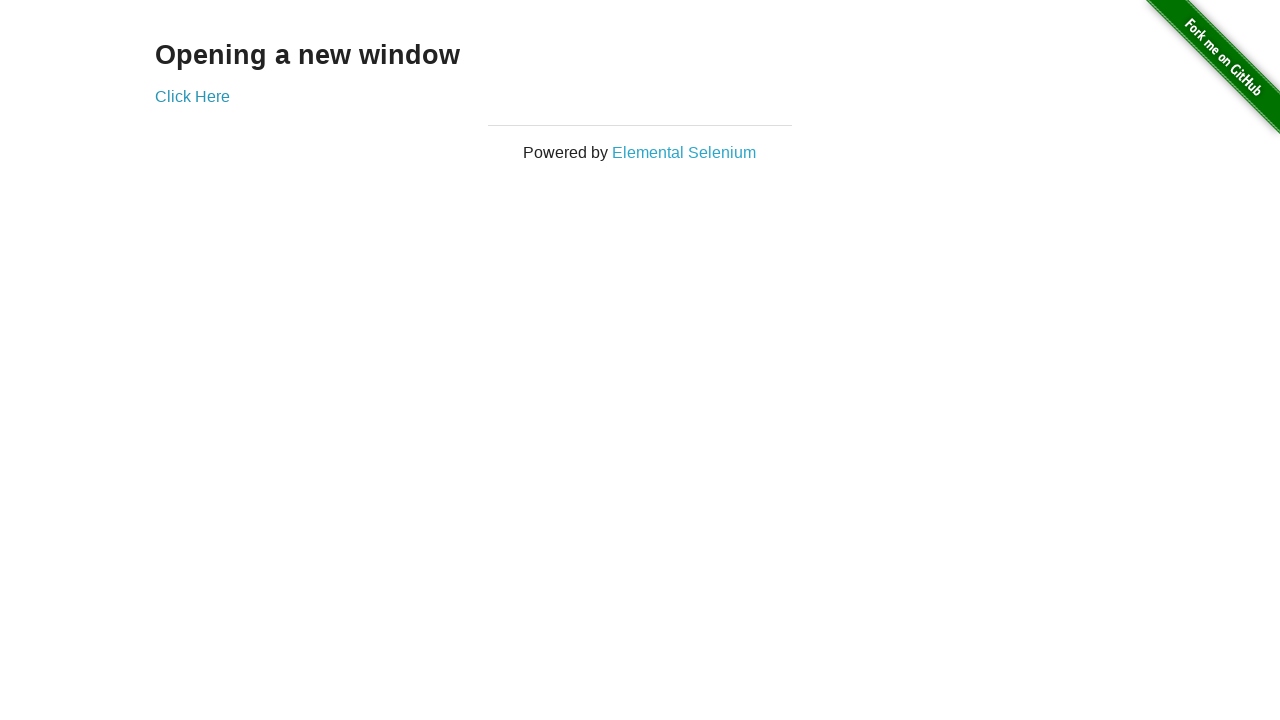

Verified new window title is 'New Window'
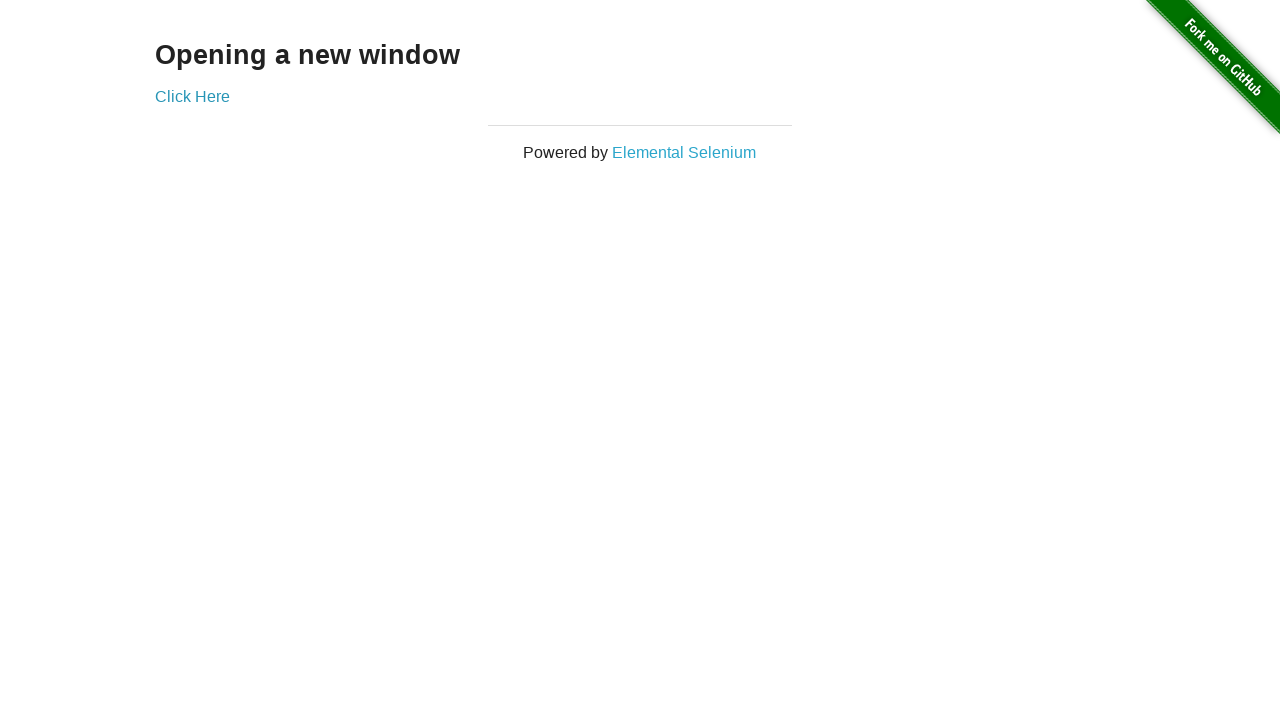

Verified new window heading text is 'New Window'
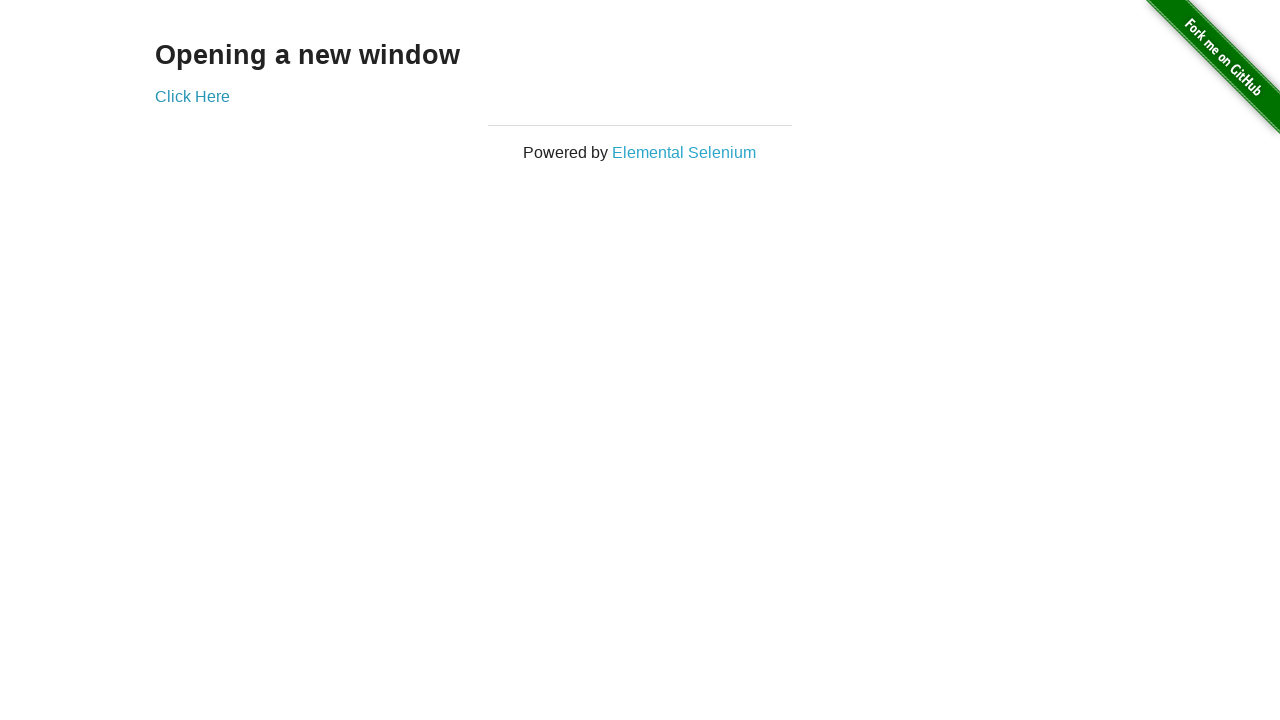

Switched back to original window
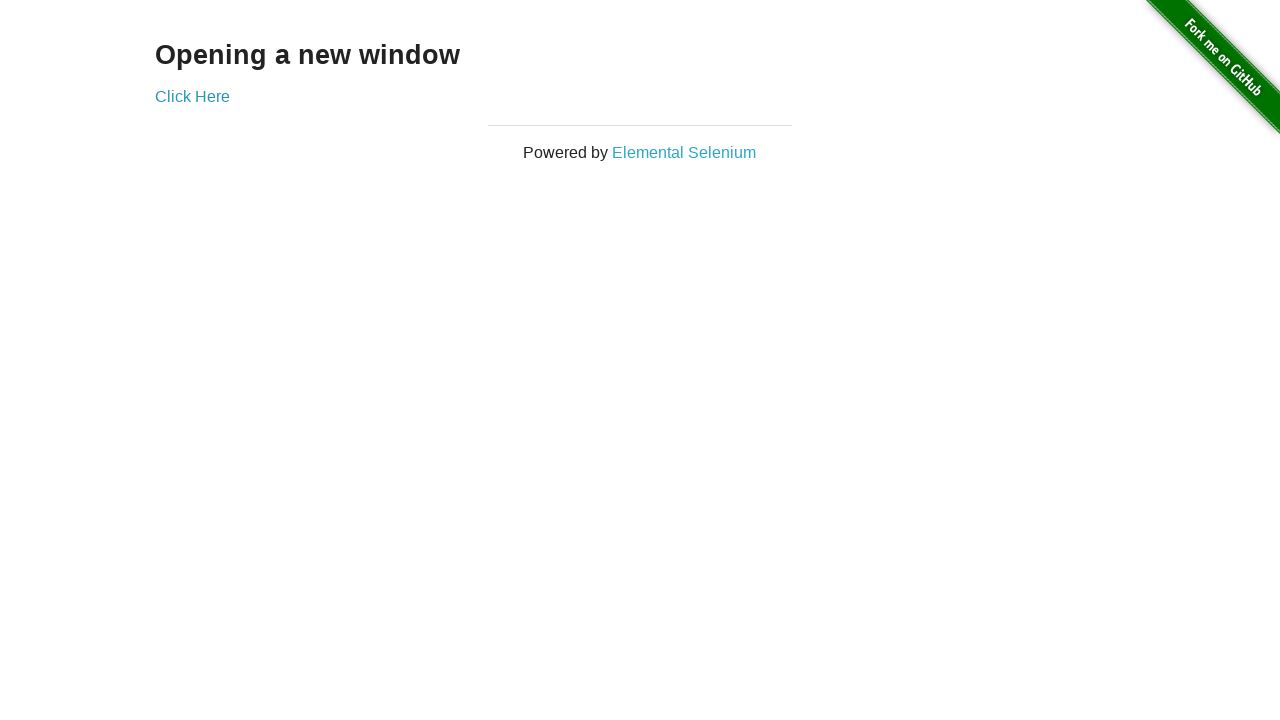

Verified original window title is still 'The Internet'
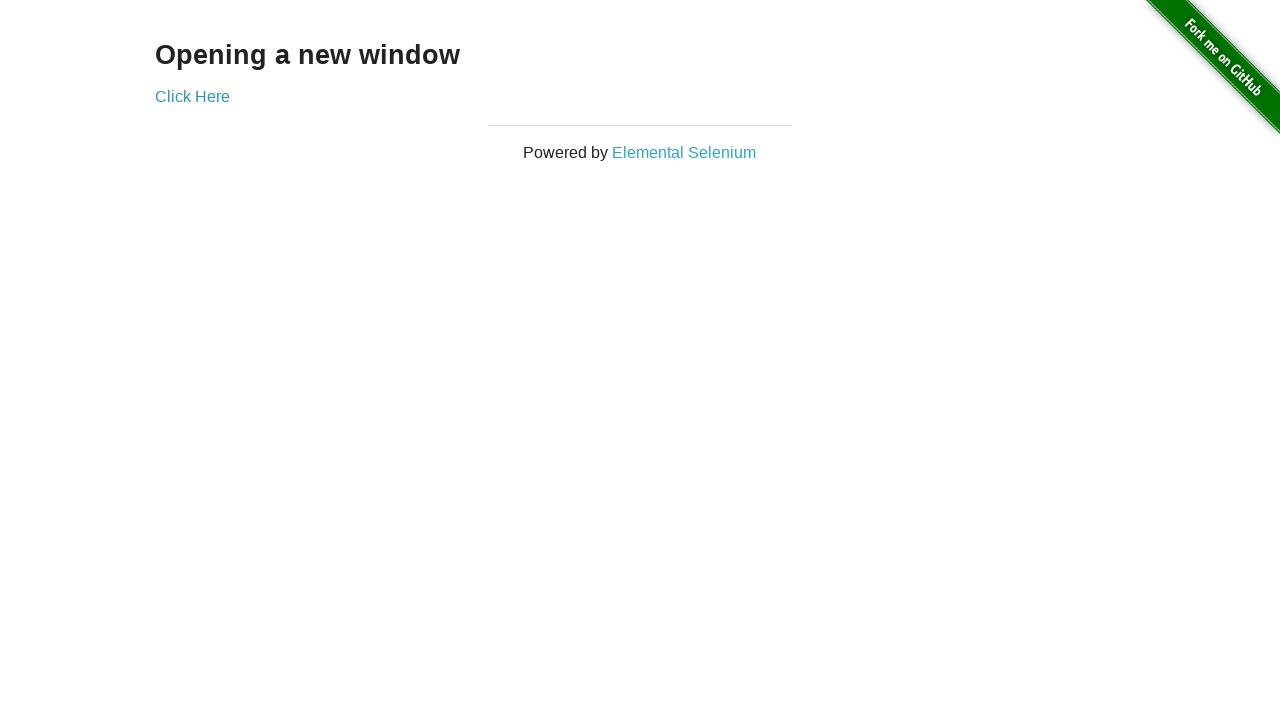

Switched to new window
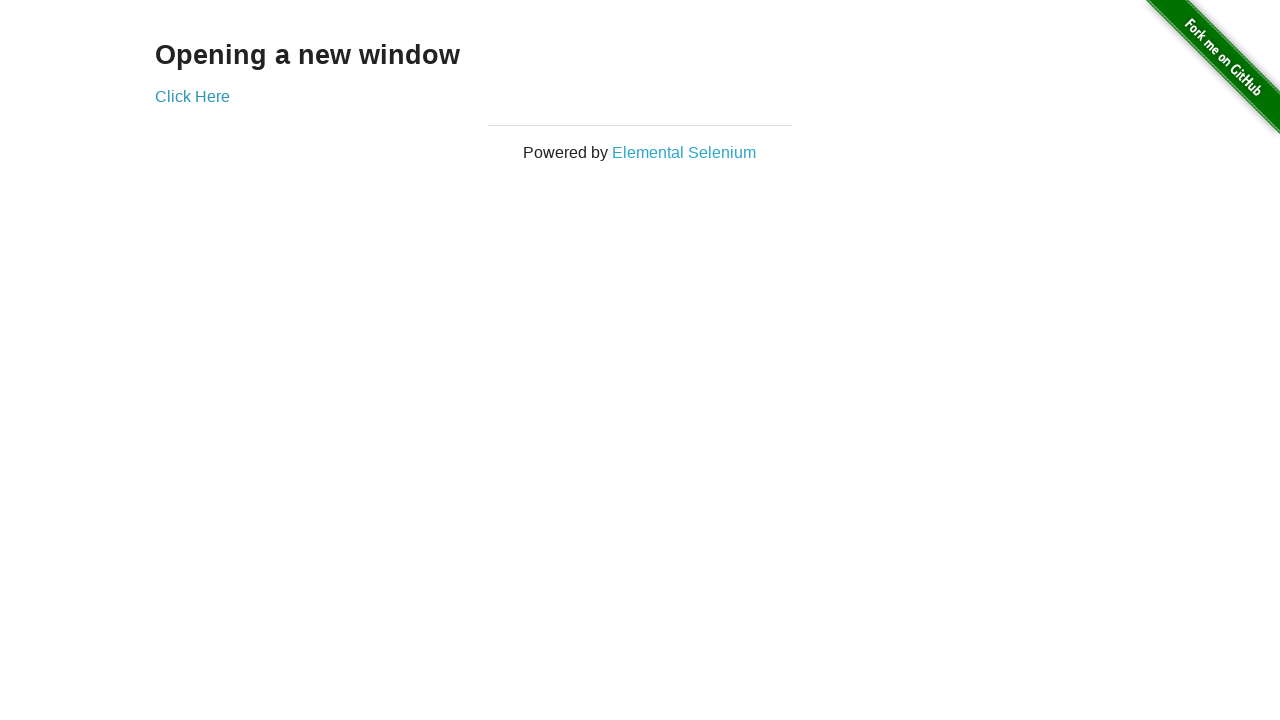

Switched back to original window again
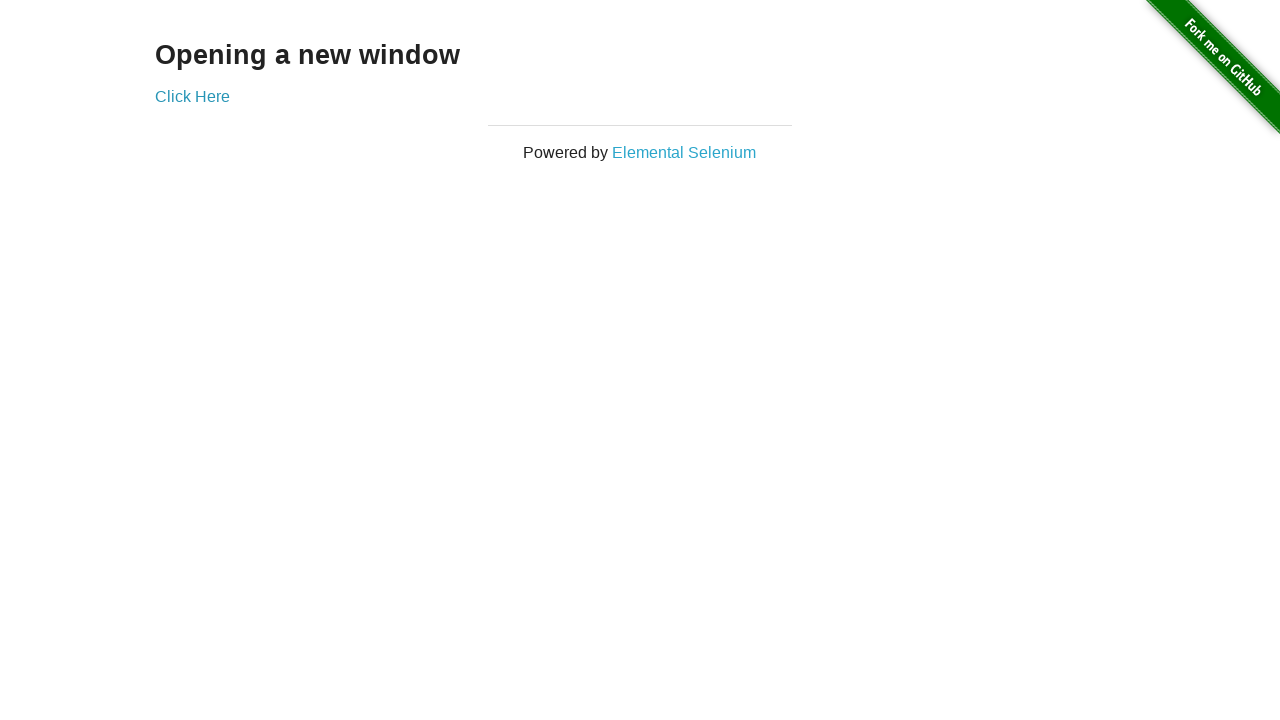

Switched to new window again
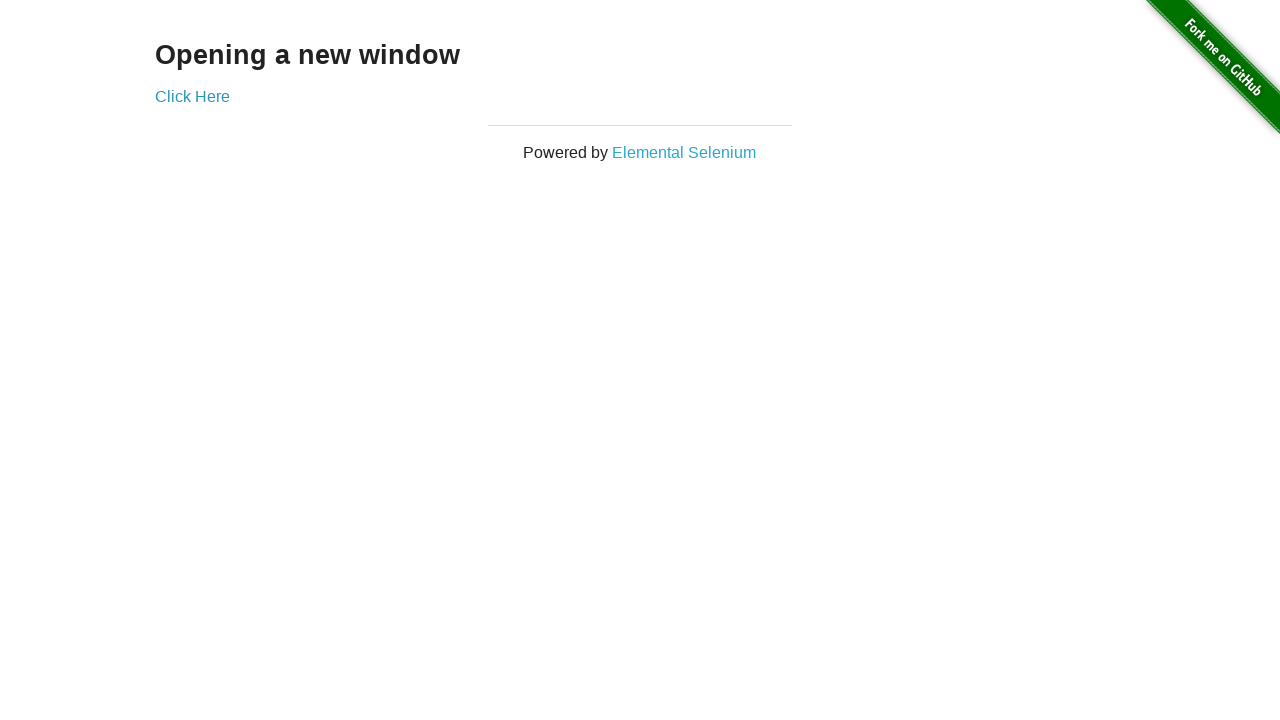

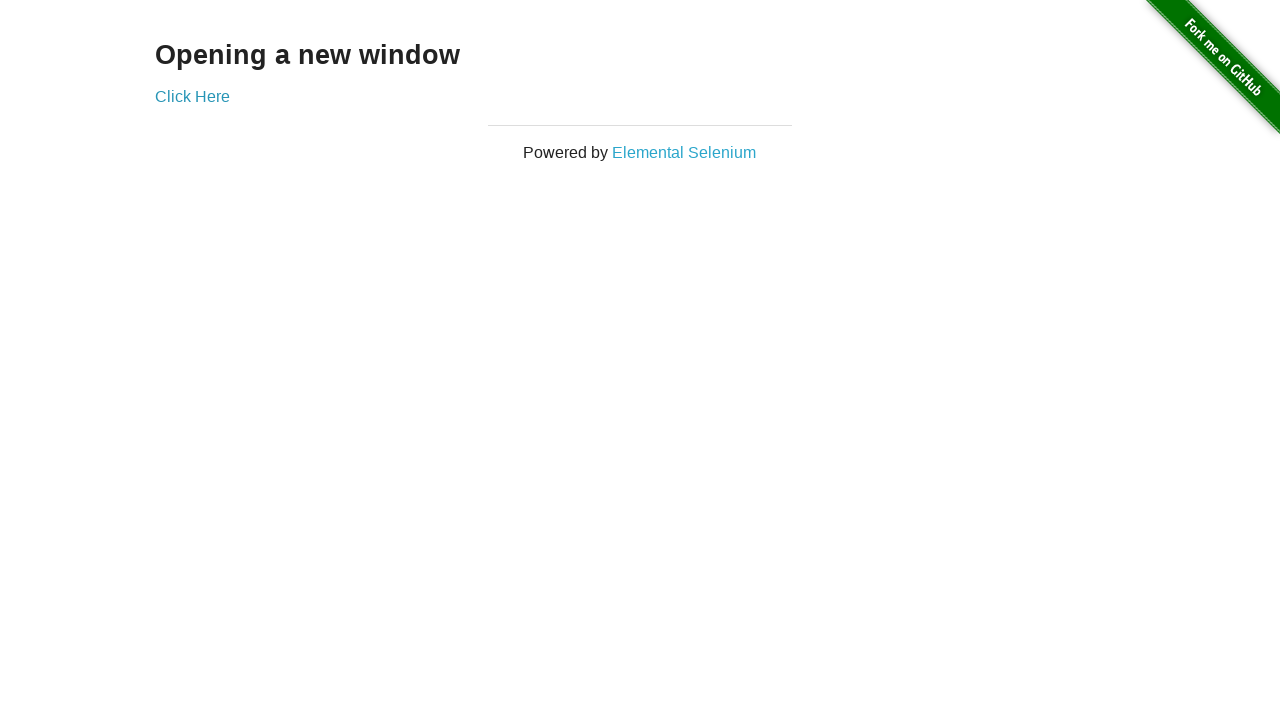